Tests handling of a simple JavaScript alert by clicking the alert button and accepting it

Starting URL: https://the-internet.herokuapp.com/javascript_alerts

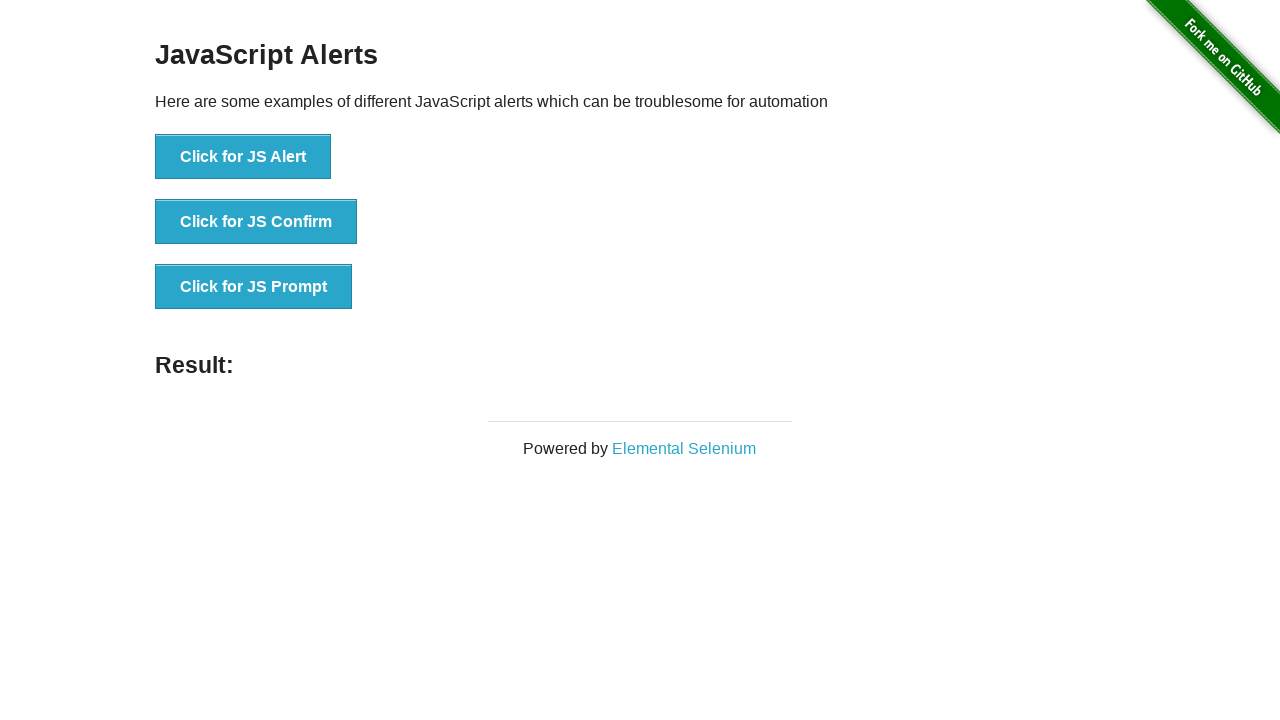

Clicked button to trigger JavaScript alert at (243, 157) on xpath=//button[.='Click for JS Alert']
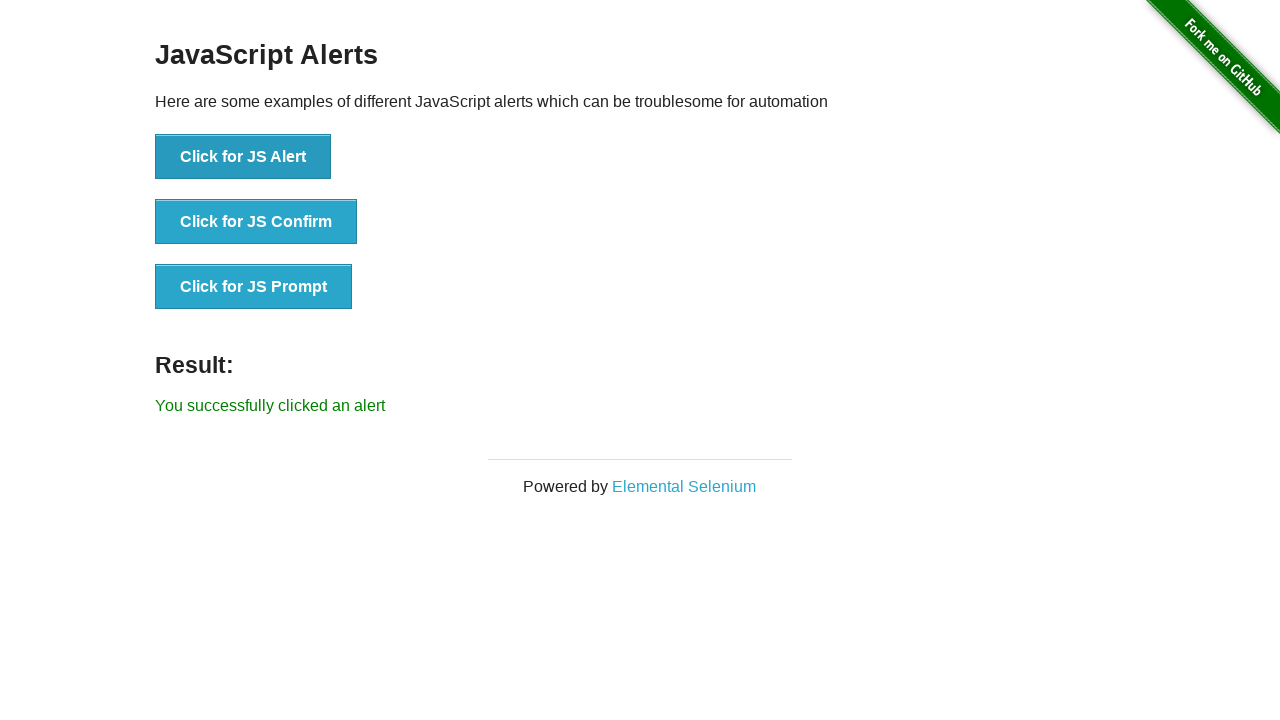

Set up dialog handler to accept the alert
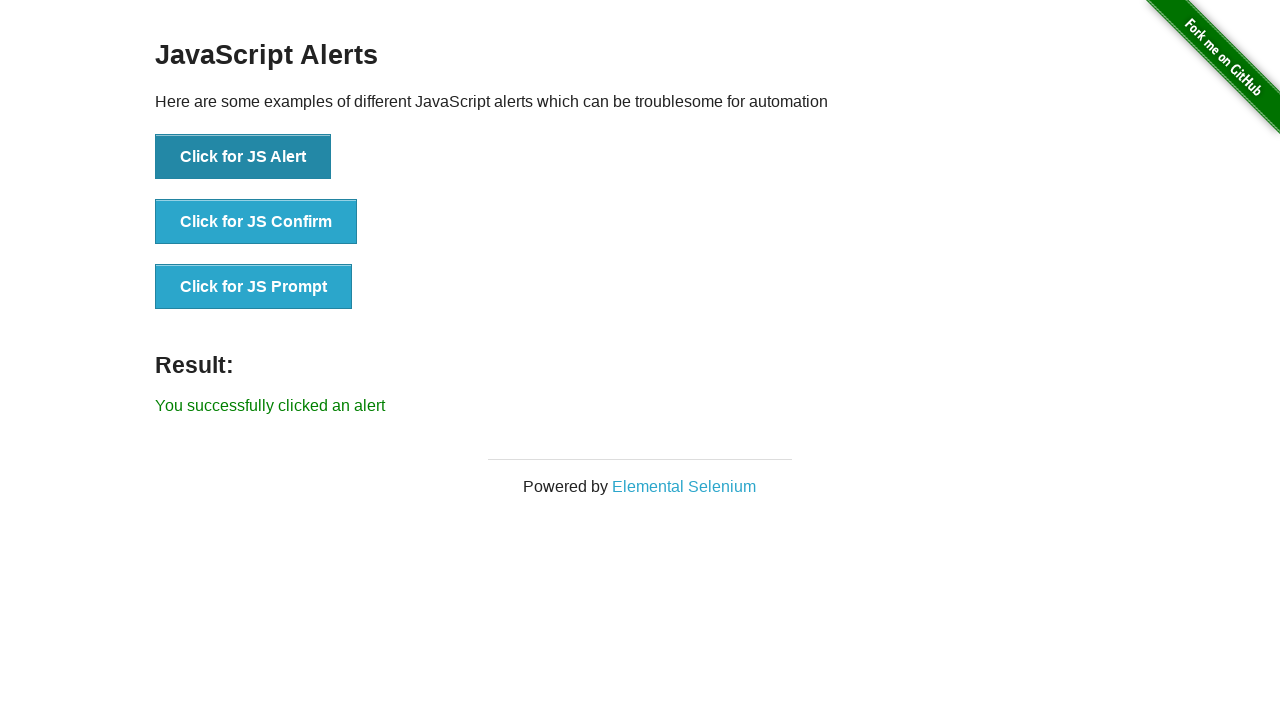

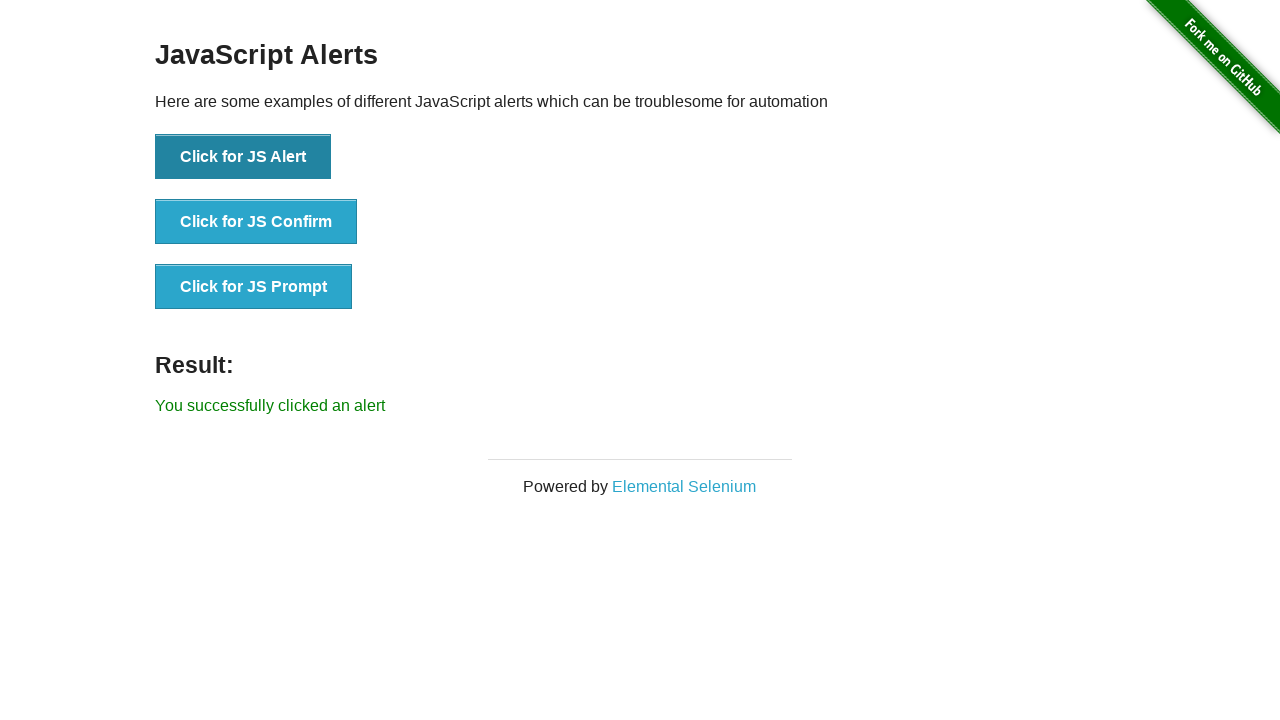